Tests right-click context menu functionality by right-clicking on a button, selecting the "Copy" option from the context menu, and accepting the resulting alert dialog

Starting URL: http://swisnl.github.io/jQuery-contextMenu/demo.html

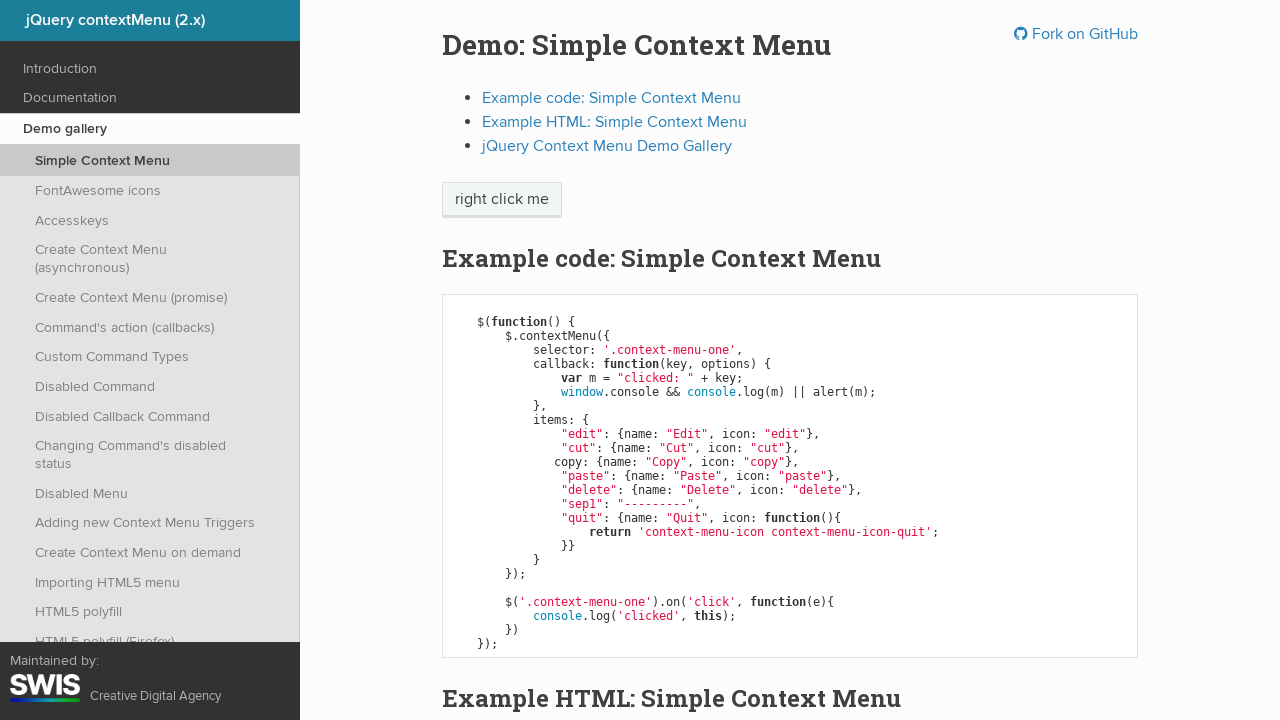

Right-clicked on context menu button at (502, 200) on span.context-menu-one.btn.btn-neutral
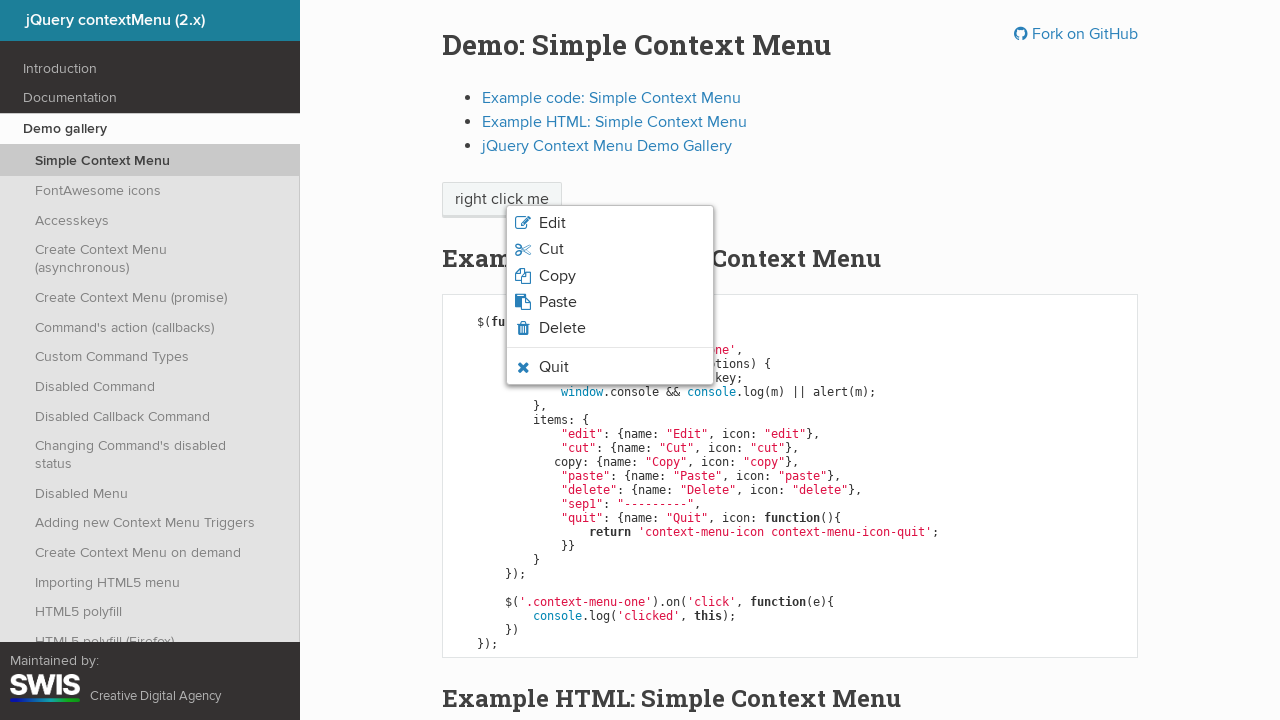

Clicked 'Copy' option from context menu at (557, 276) on xpath=//span[normalize-space()='Copy']
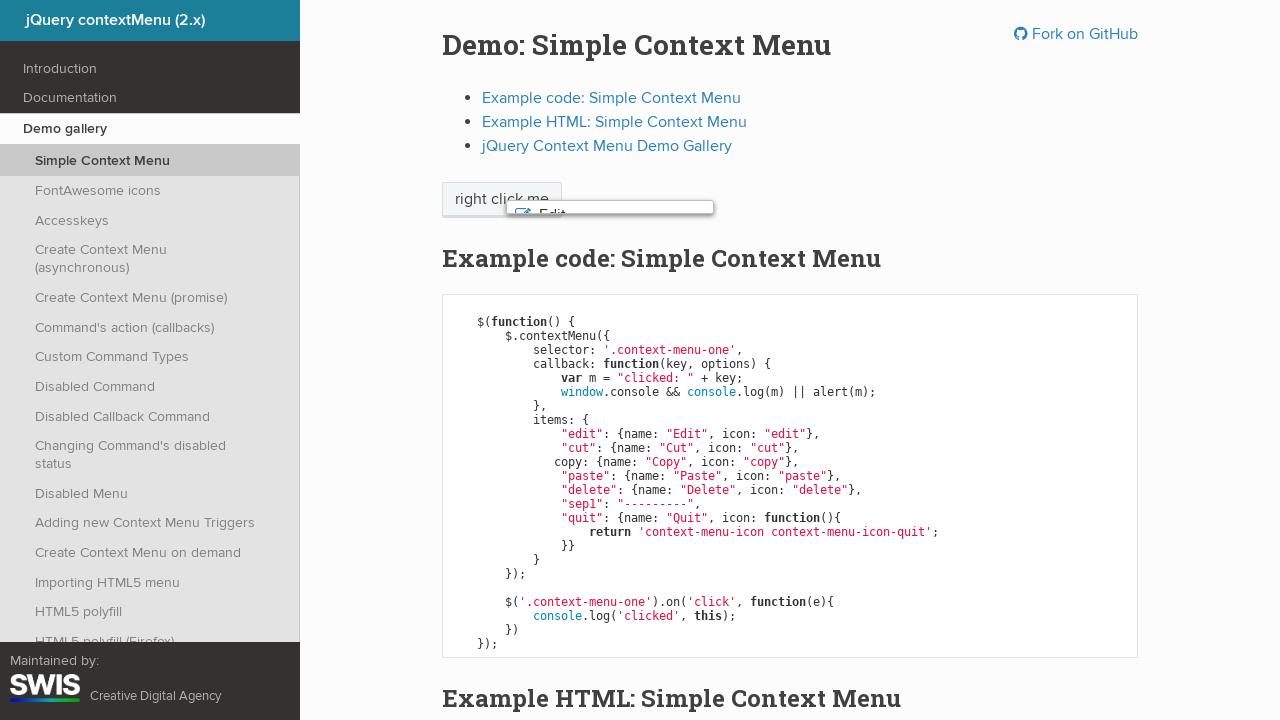

Set up dialog handler to accept alerts
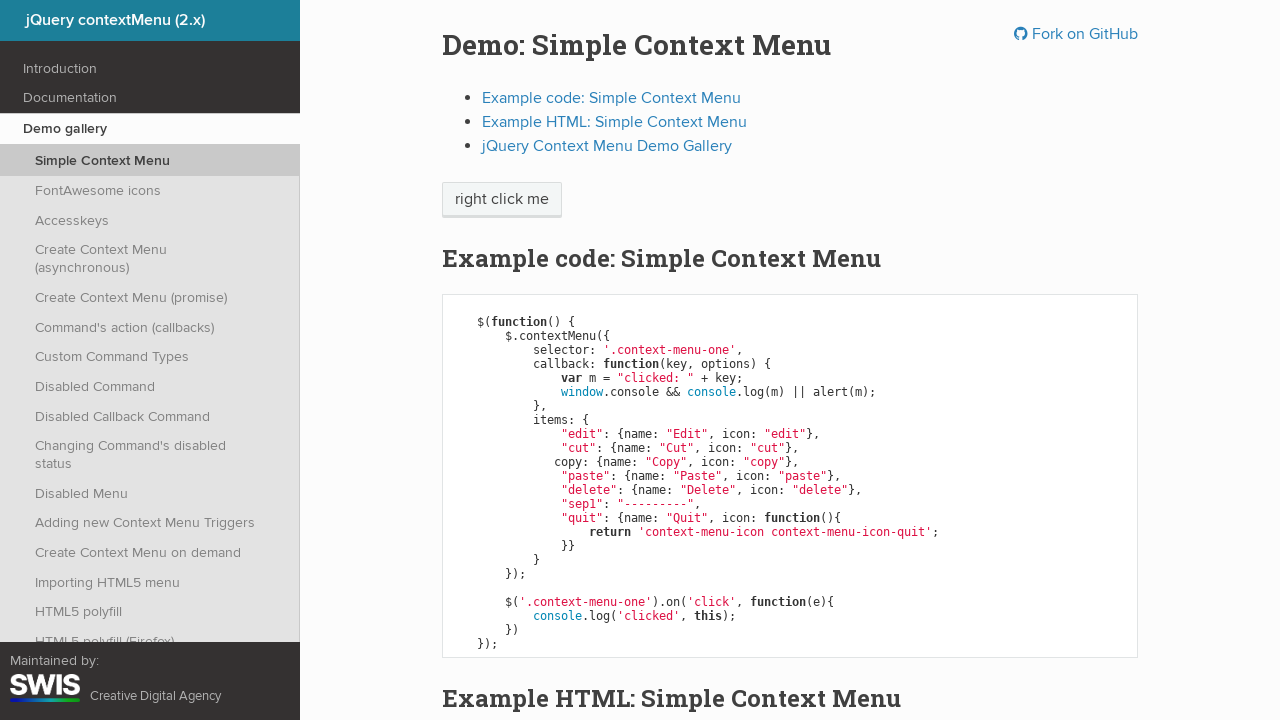

Waited 1000ms for alert dialog to appear and be accepted
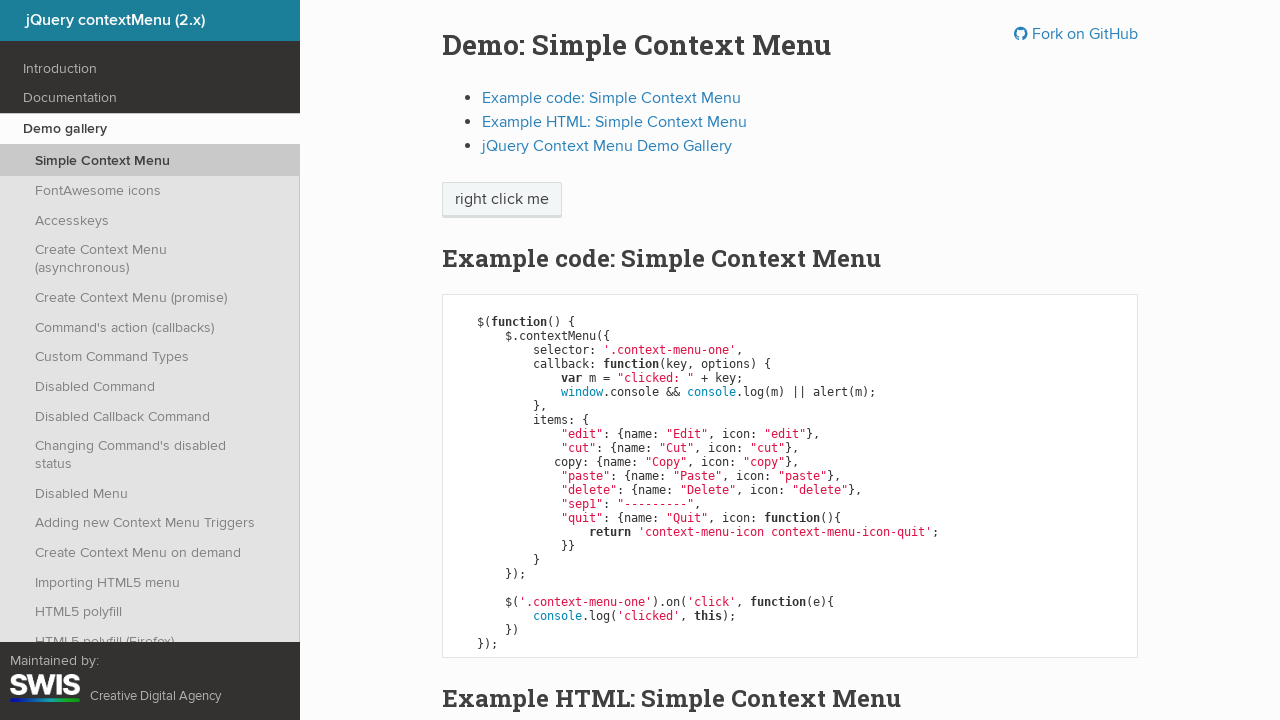

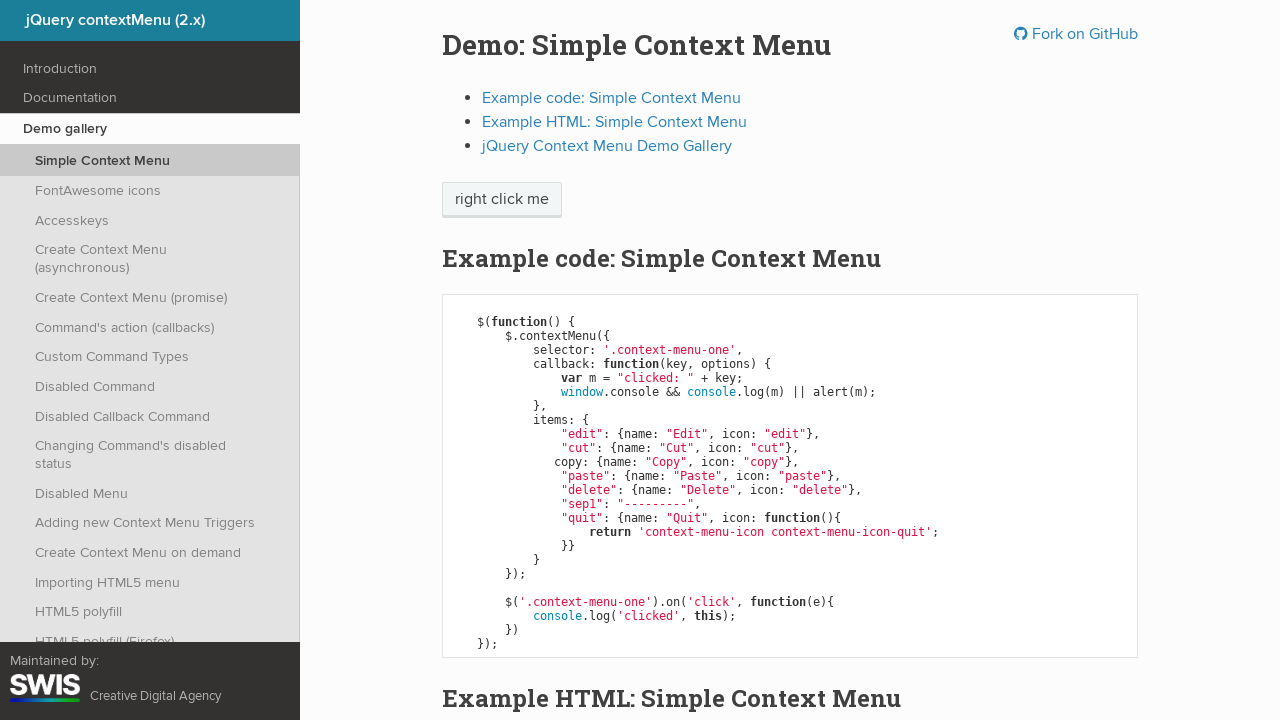